Tests various alert handling scenarios including accepting alerts, dismissing alerts, and entering text in prompt alerts on a demo automation testing website

Starting URL: https://demo.automationtesting.in/Alerts.html

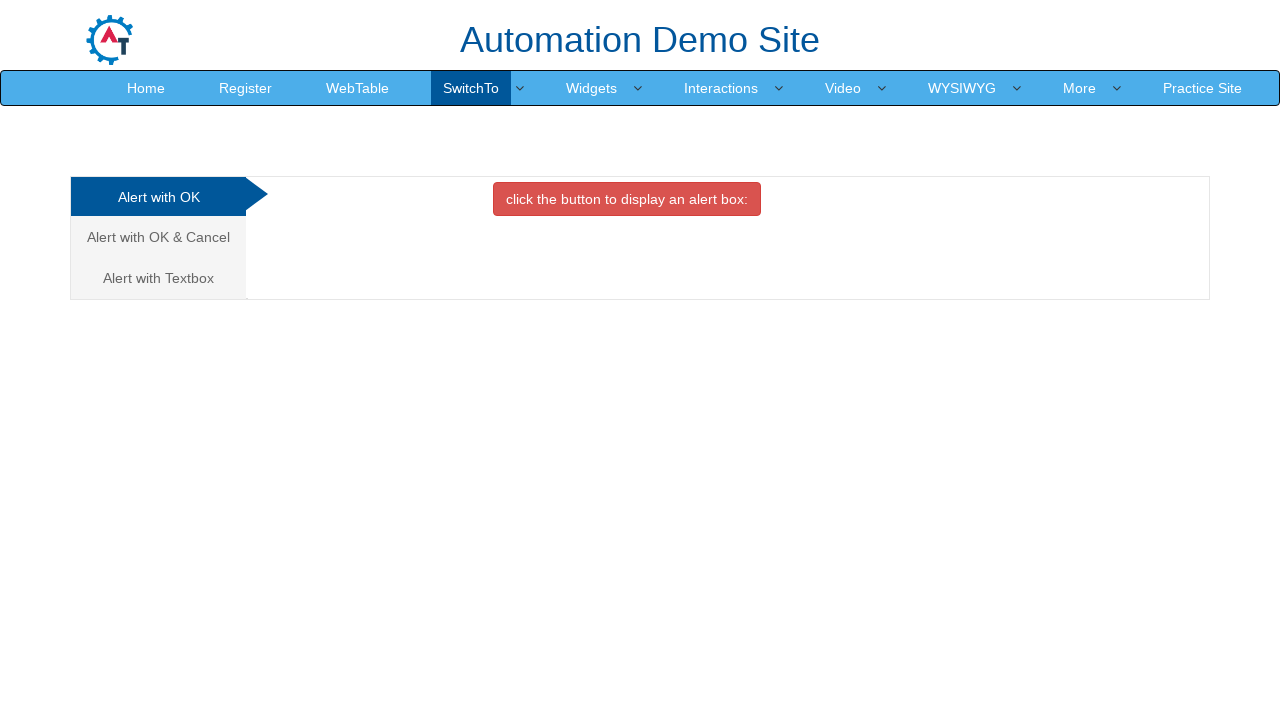

Clicked on 'Alert with OK' tab at (158, 197) on xpath=//a[contains(text(),'Alert with OK ')]
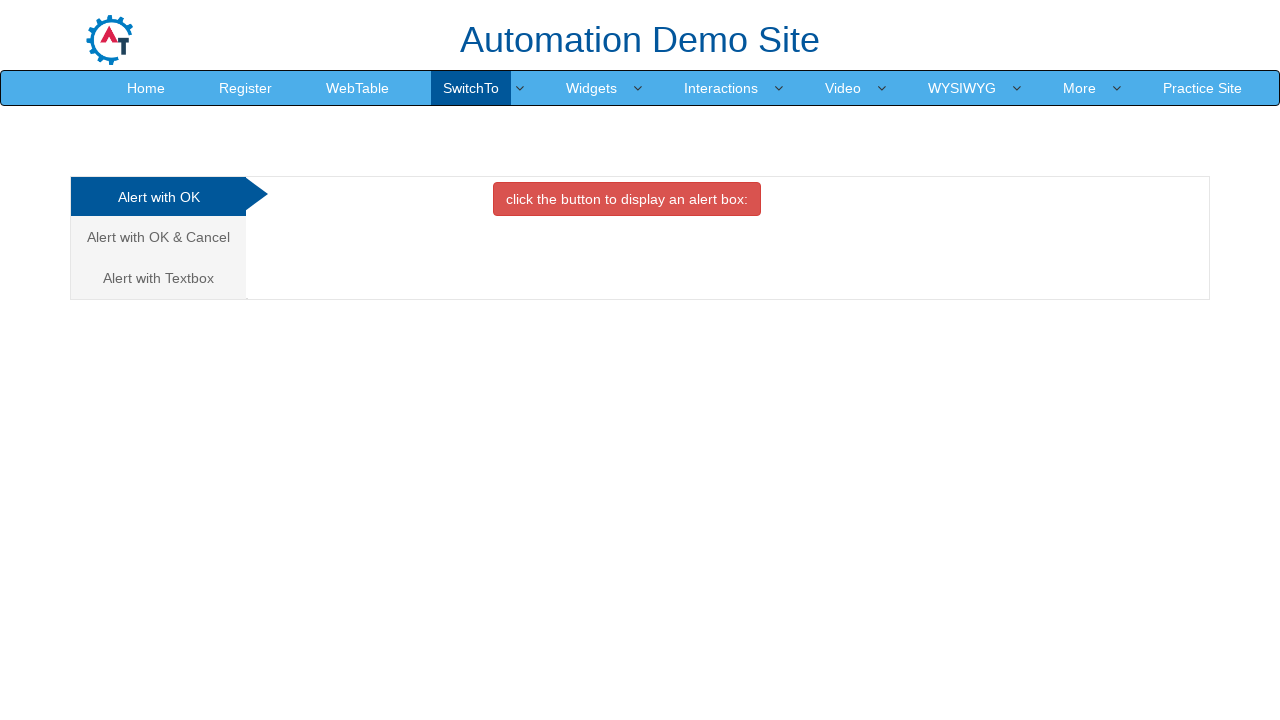

Clicked button to trigger alert at (627, 199) on xpath=//div[@id='OKTab']/button
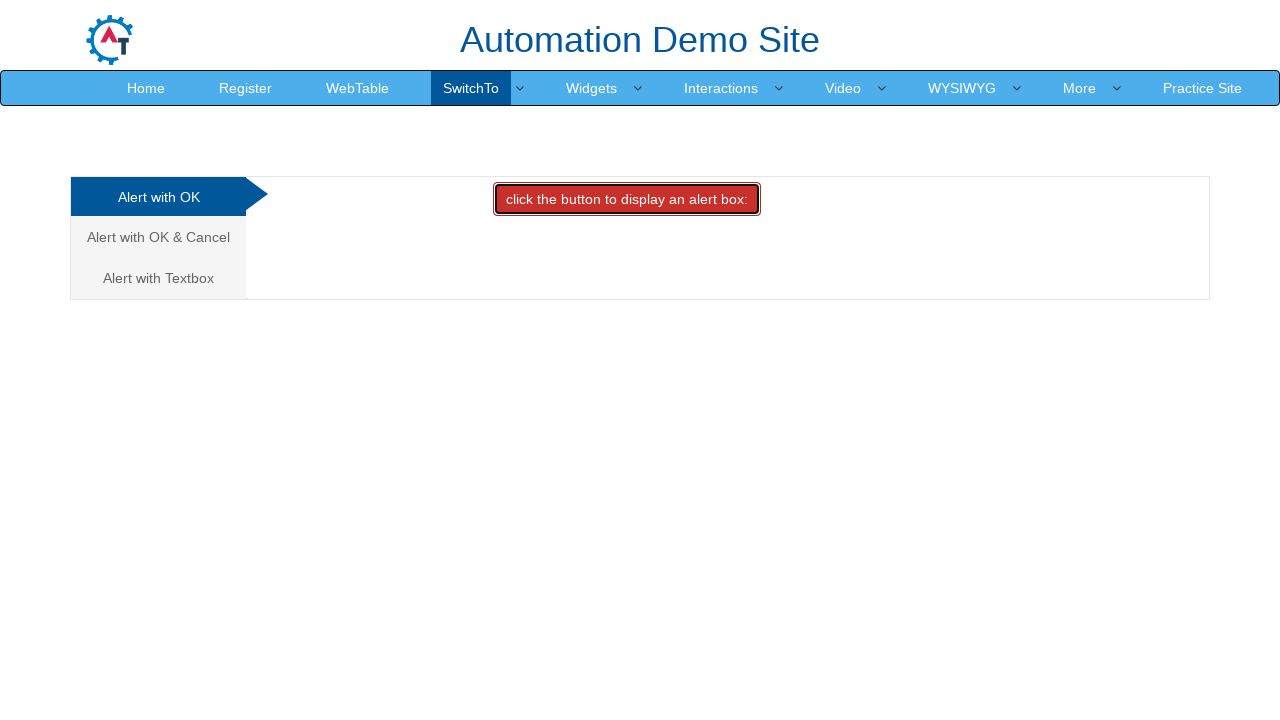

Accepted the alert dialog
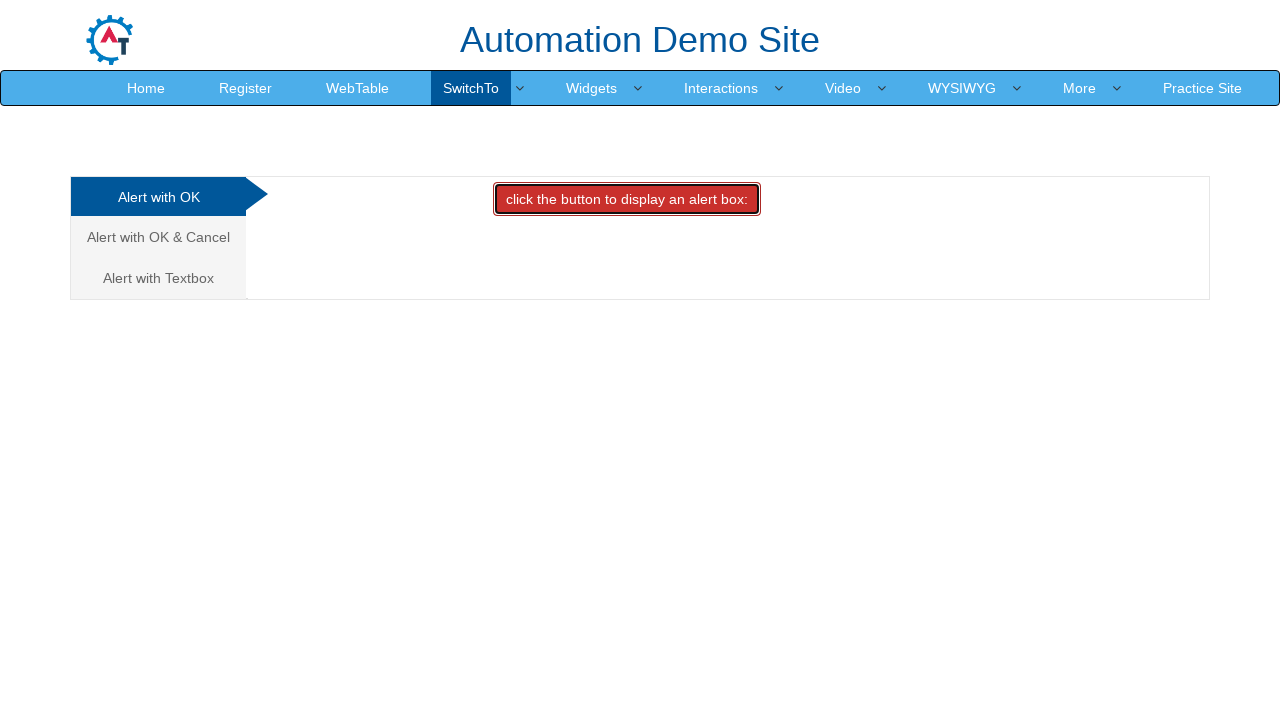

Clicked on 'Alert with Textbox' tab at (158, 278) on xpath=//a[contains(text(),'Alert with Textbox')]
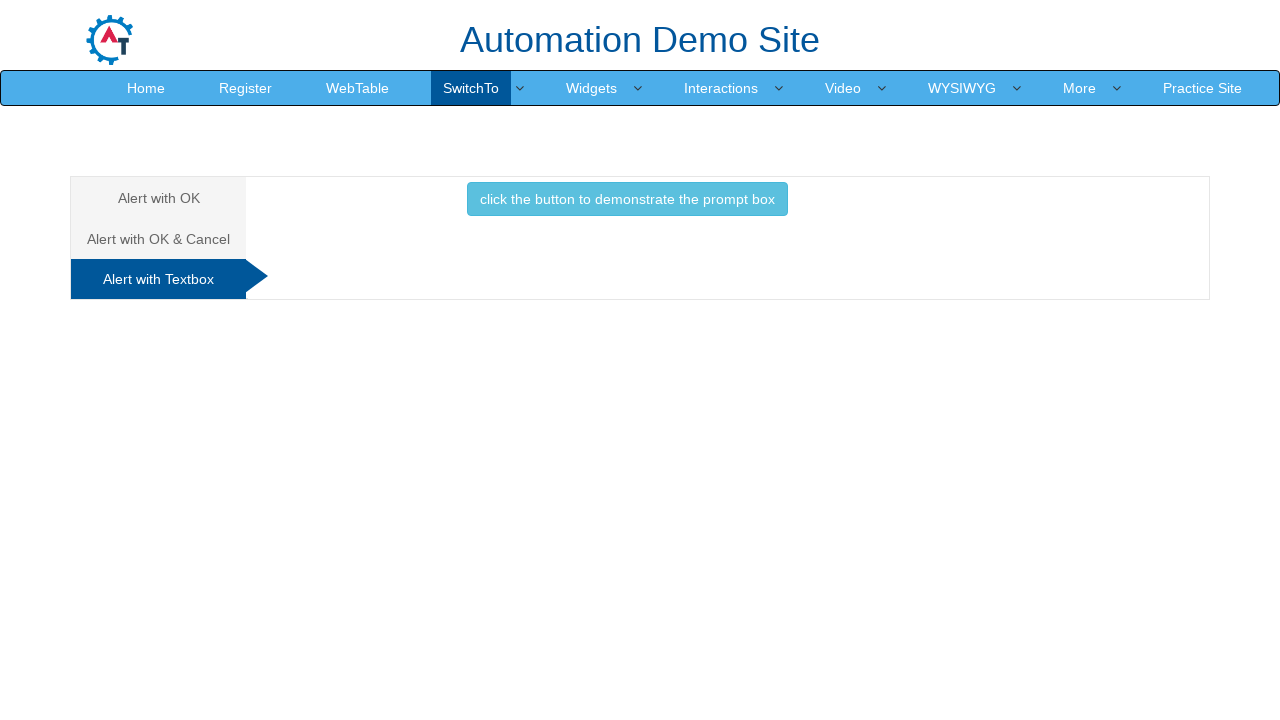

Clicked button to trigger prompt alert at (627, 199) on (//div[@id='Textbox']/button)[1]
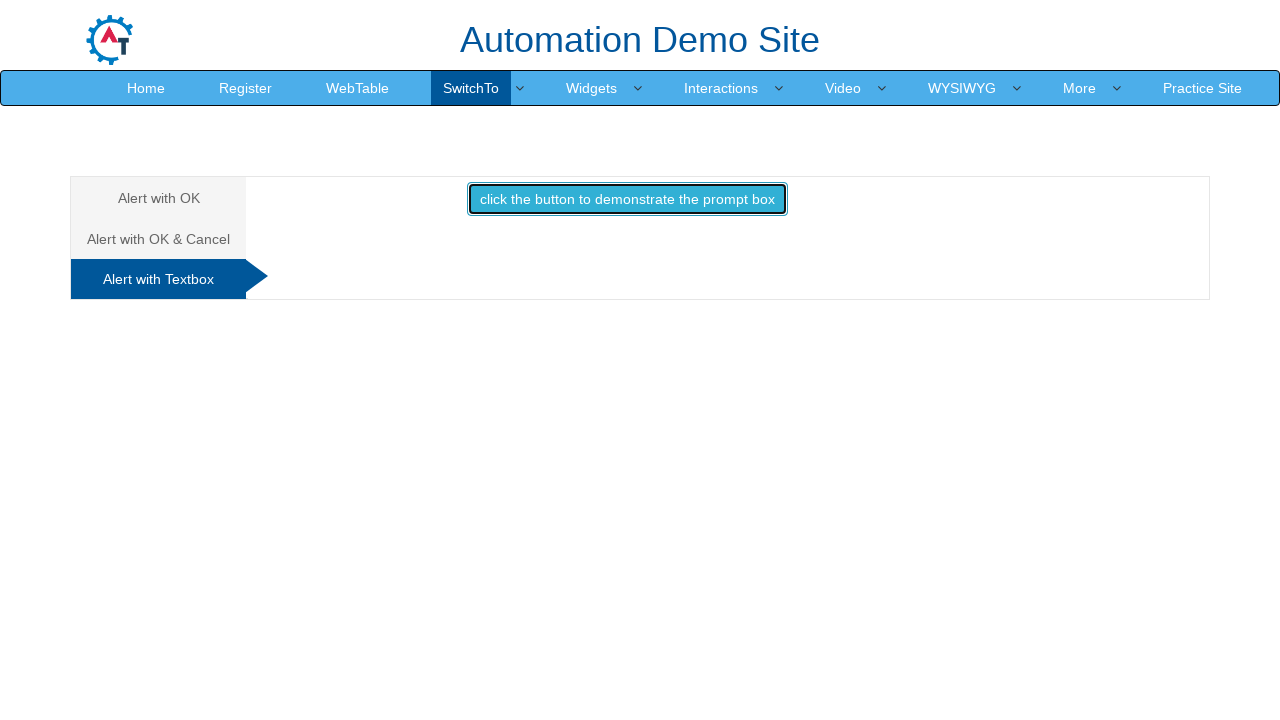

Dismissed the prompt alert dialog
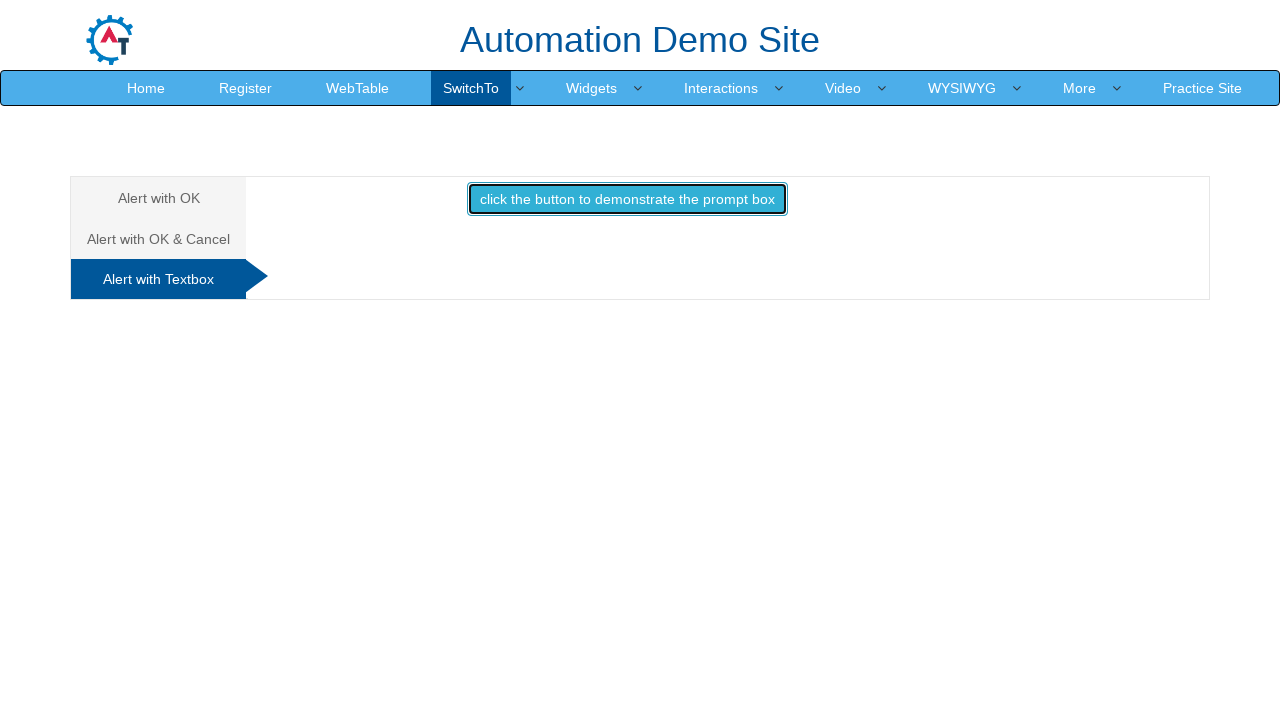

Clicked button again to trigger prompt alert at (627, 199) on (//div[@id='Textbox']/button)[1]
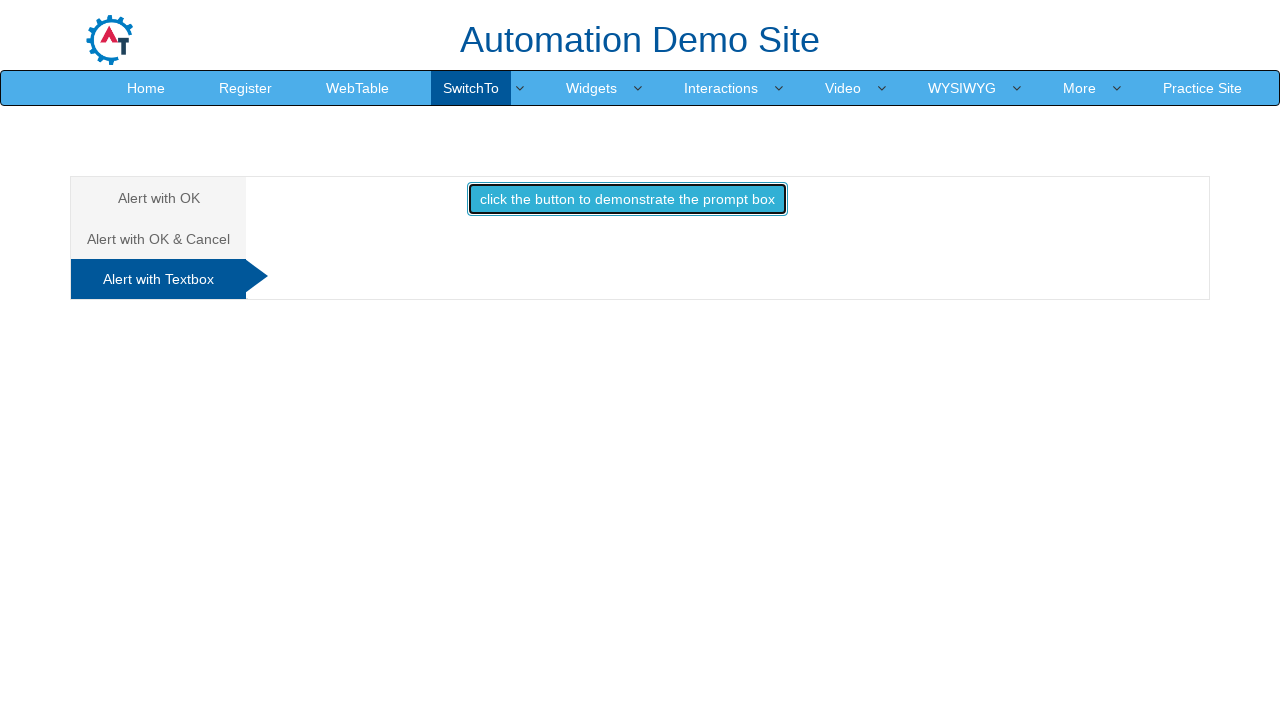

Entered 'hi' in prompt alert and accepted
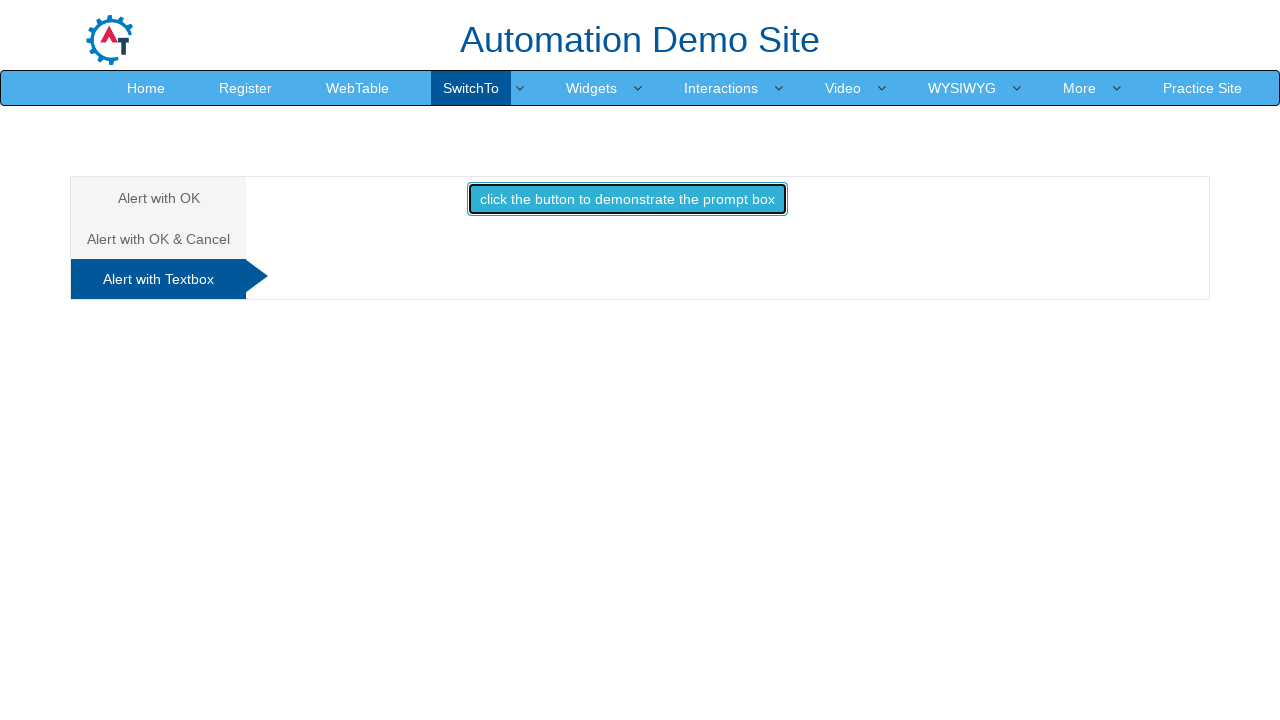

Right-clicked on the button element at (627, 199) on (//div[@id='Textbox']/button)[1]
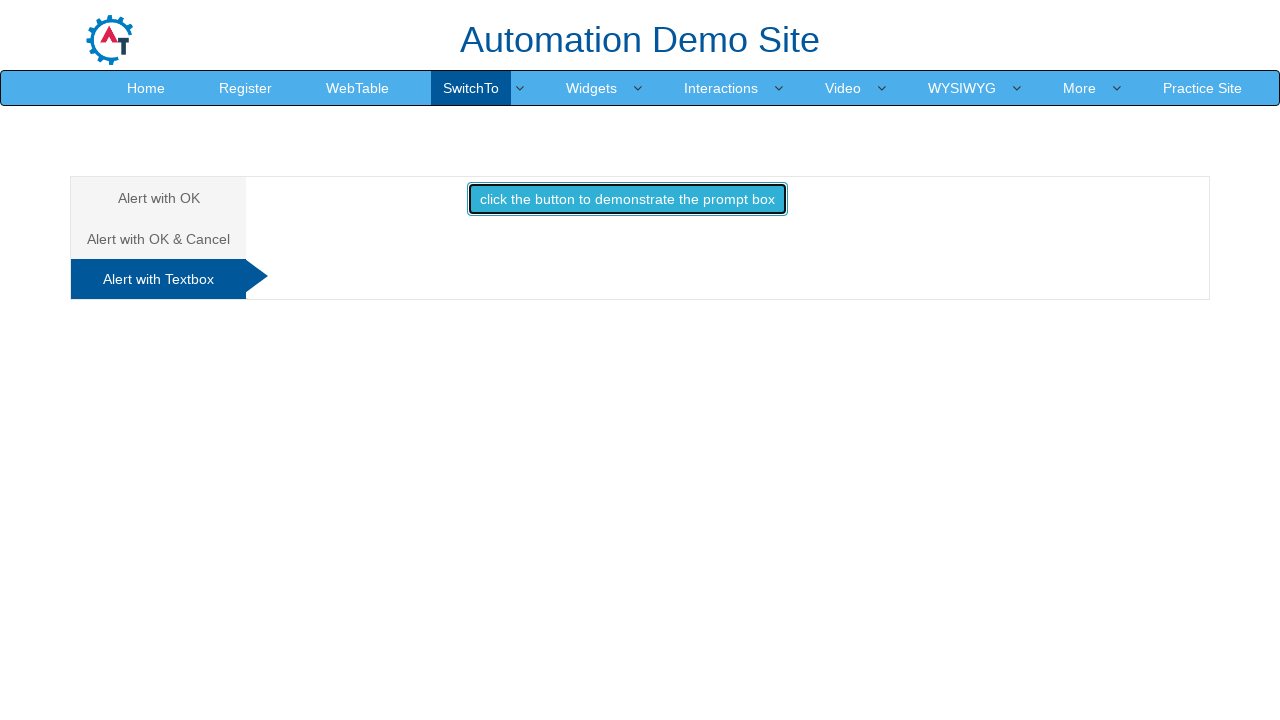

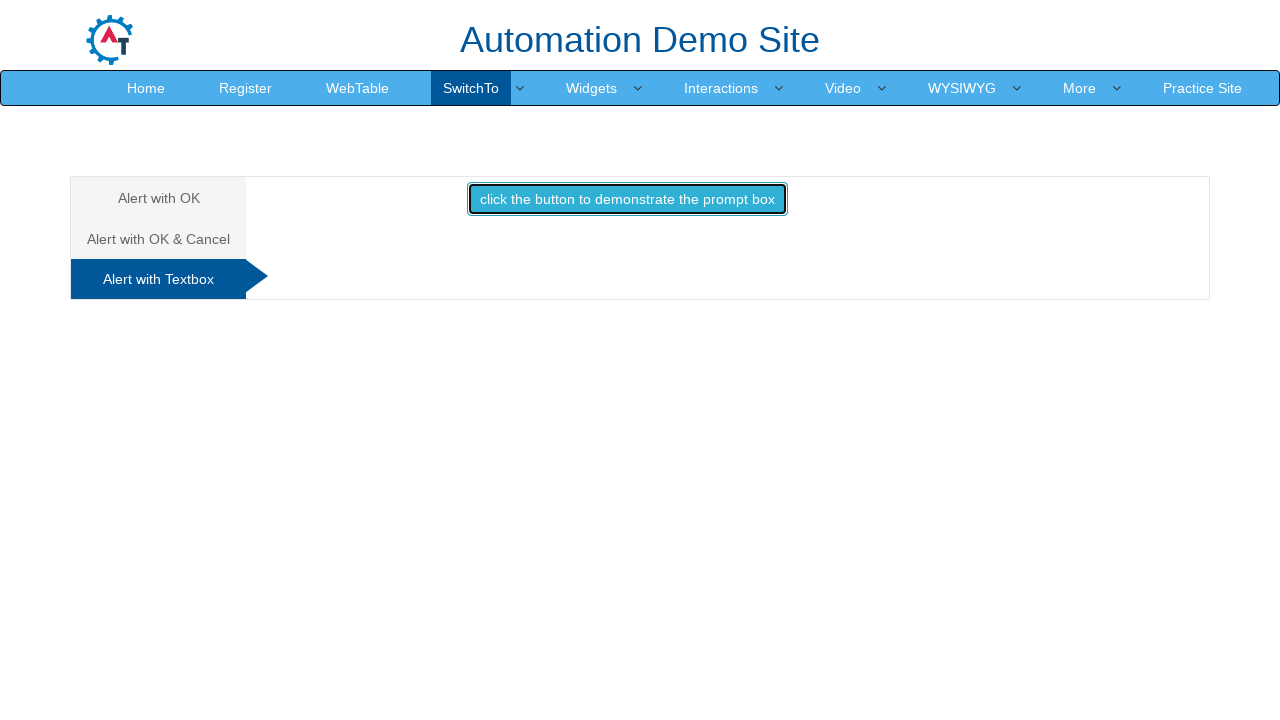